Tests handling a JavaScript alert by clicking a link that triggers an alert, then accepting the alert dialog

Starting URL: https://www.selenium.dev/documentation/en/webdriver/js_alerts_prompts_and_confirmations/

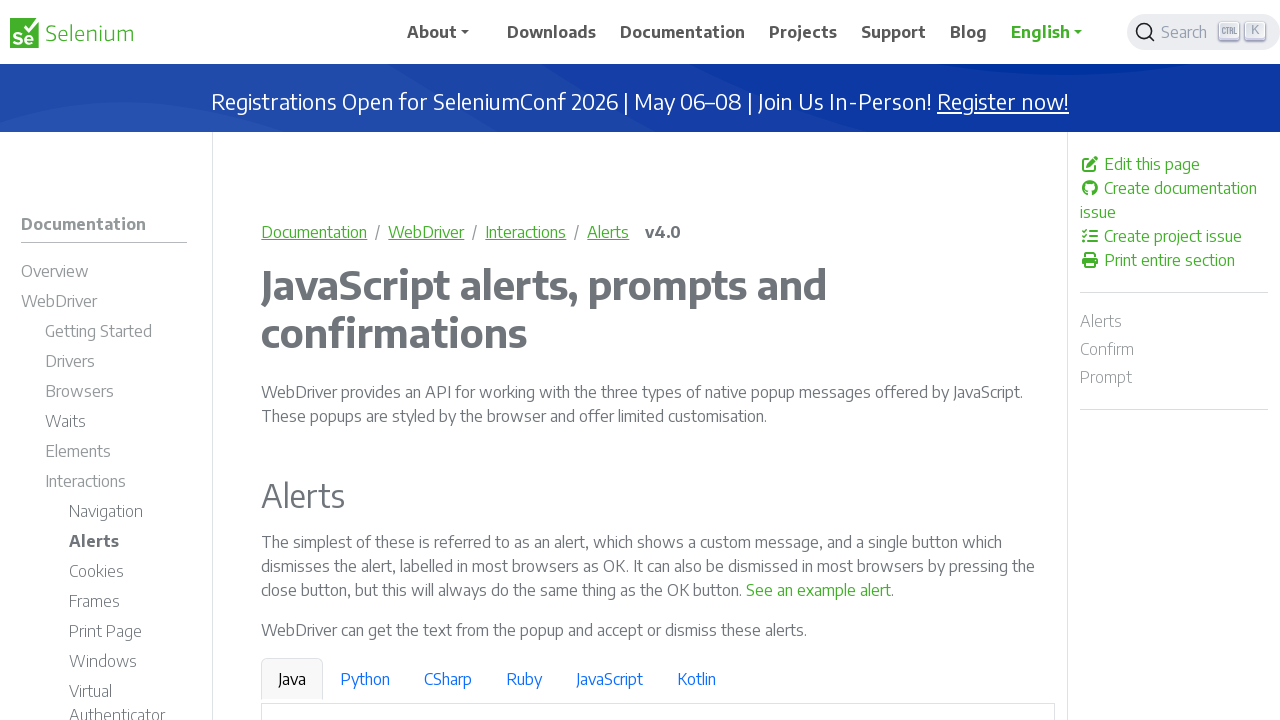

Clicked link to trigger JavaScript alert at (819, 590) on a:has-text('See an example alert')
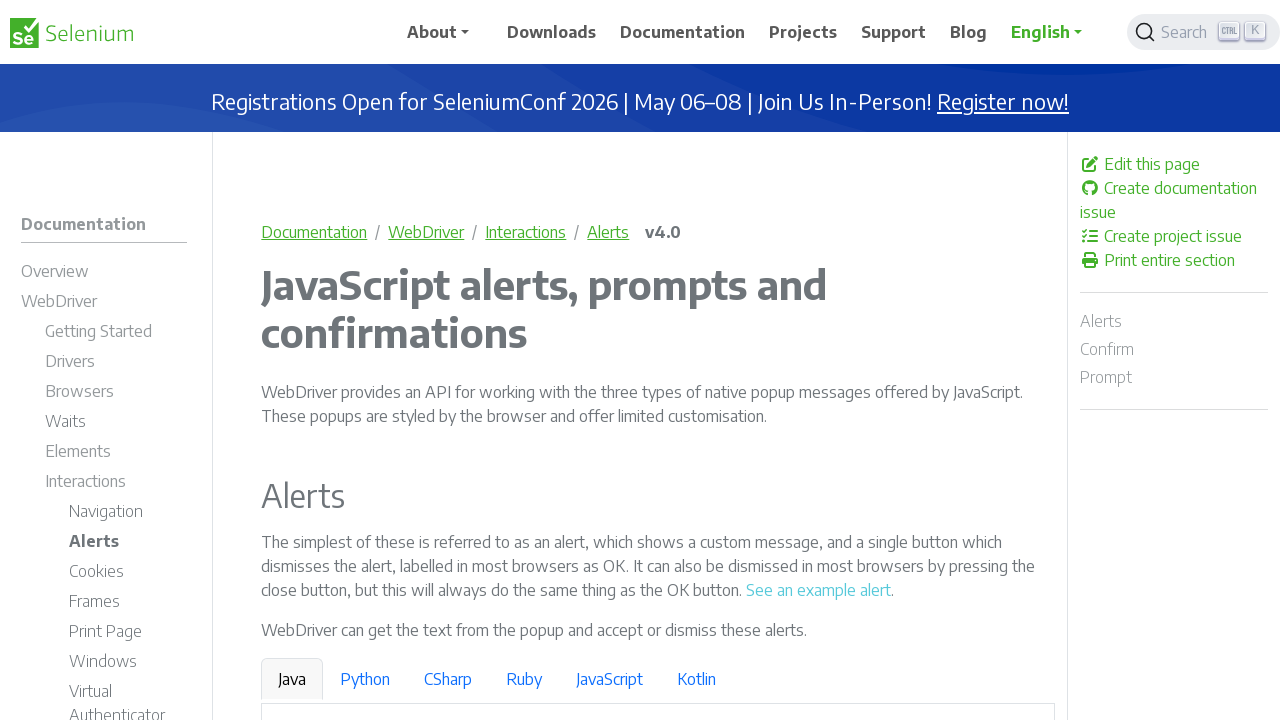

Set up dialog handler to accept alert
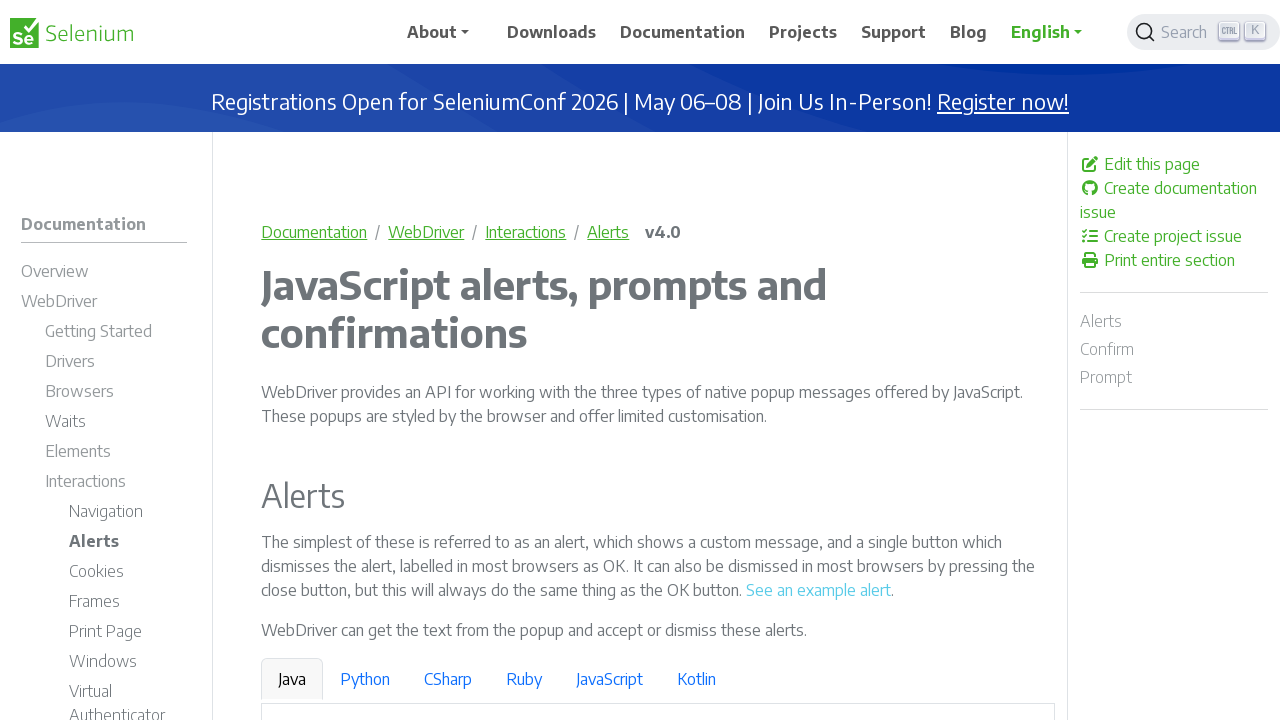

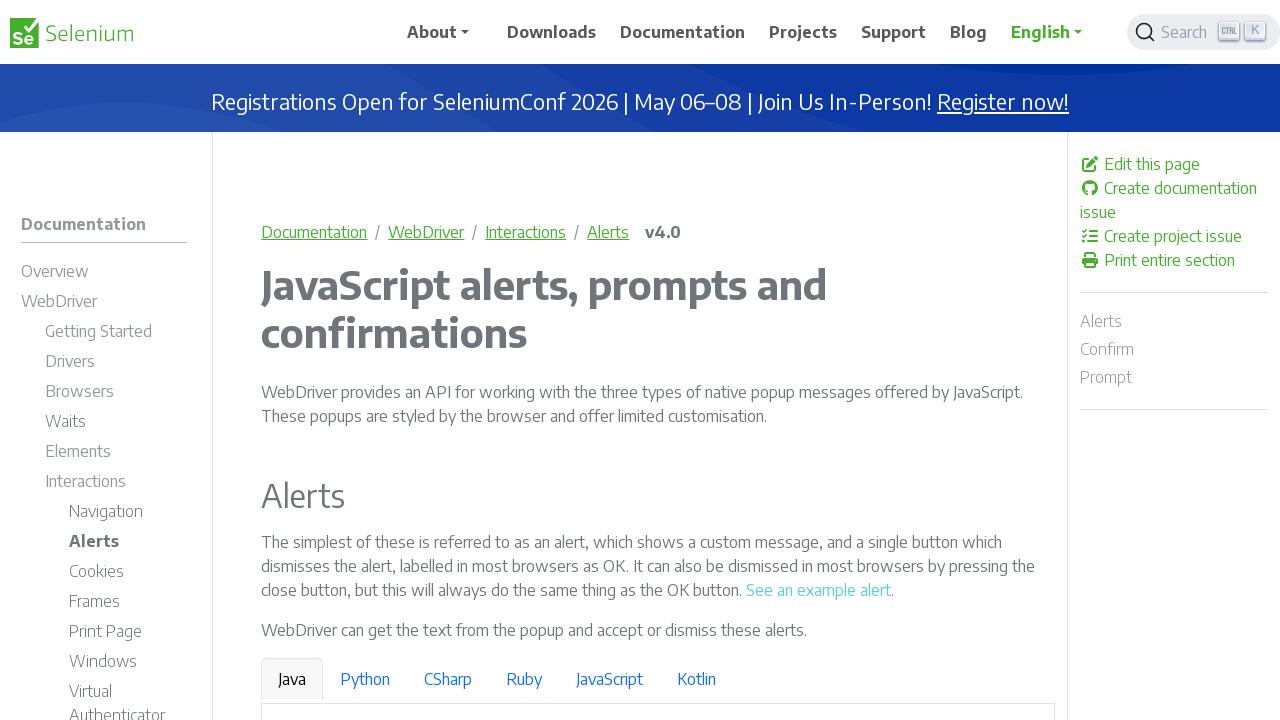